Tests cookie management functionality by creating custom cookies, adding them to the browser, and verifying they are present

Starting URL: https://www.youtube.com

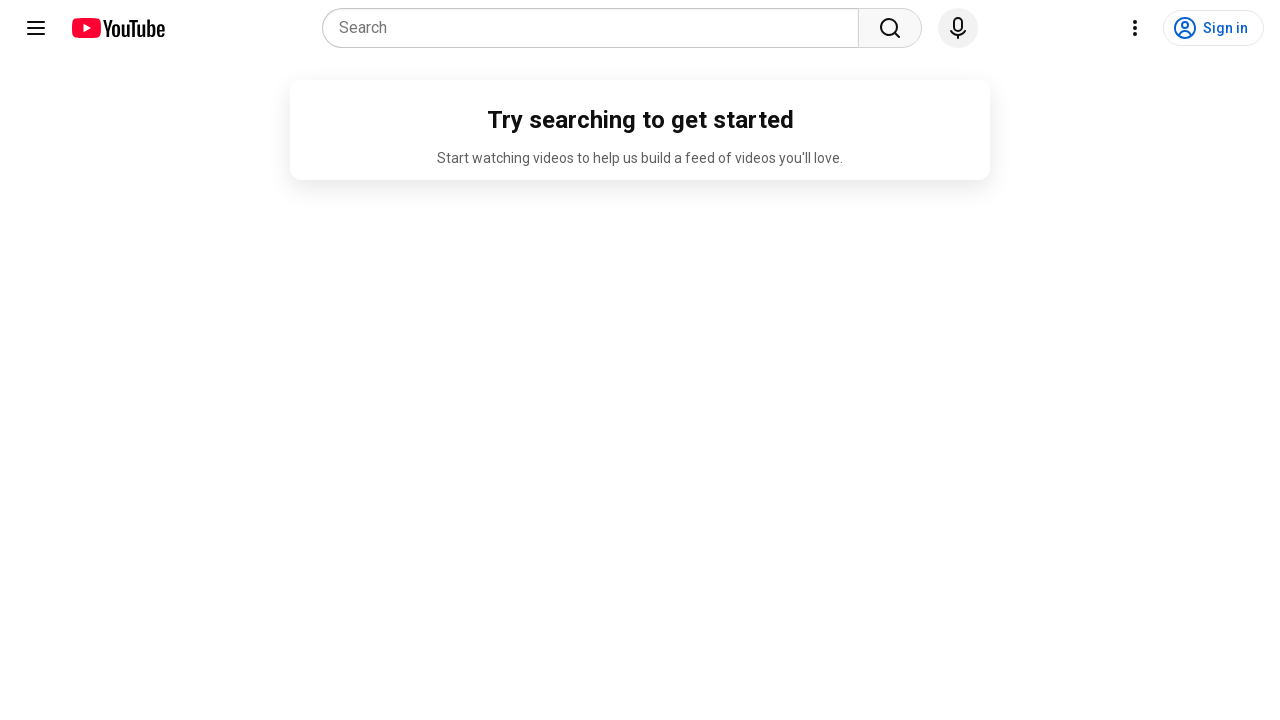

Created tomorrow's datetime for cookie expiry
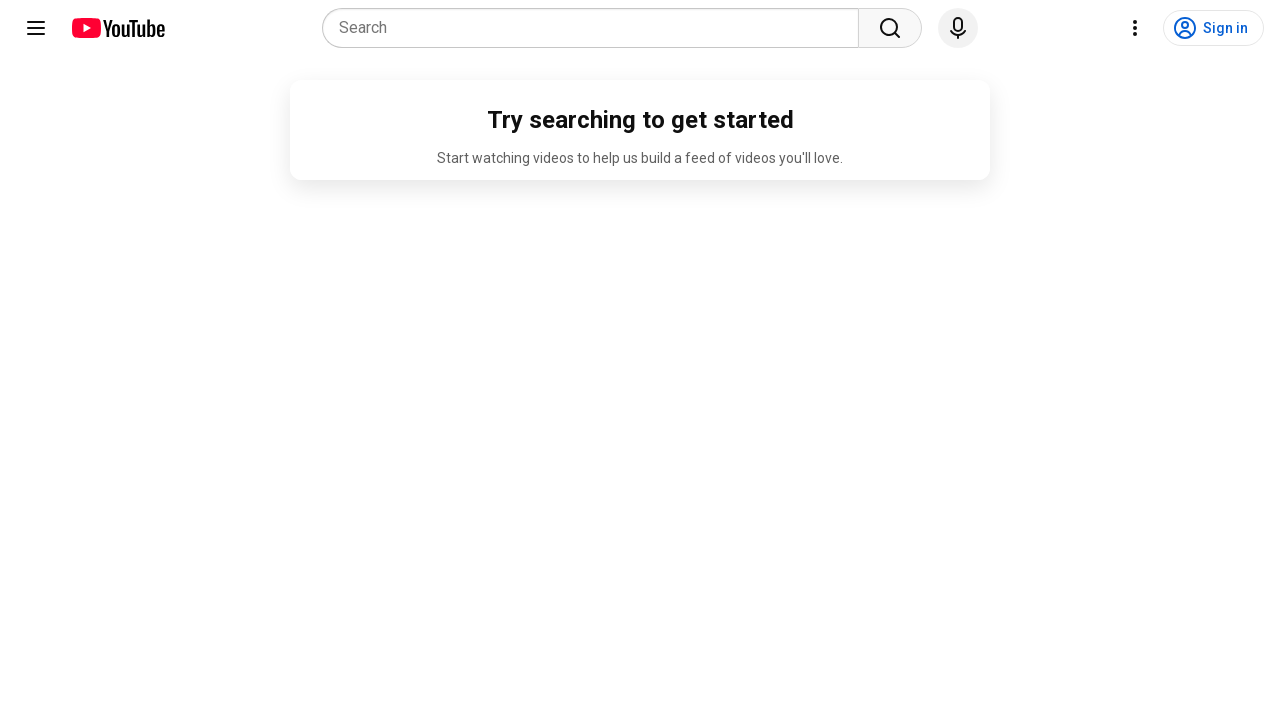

Added first custom cookie 'magnitia' with value 'abdul kalam'
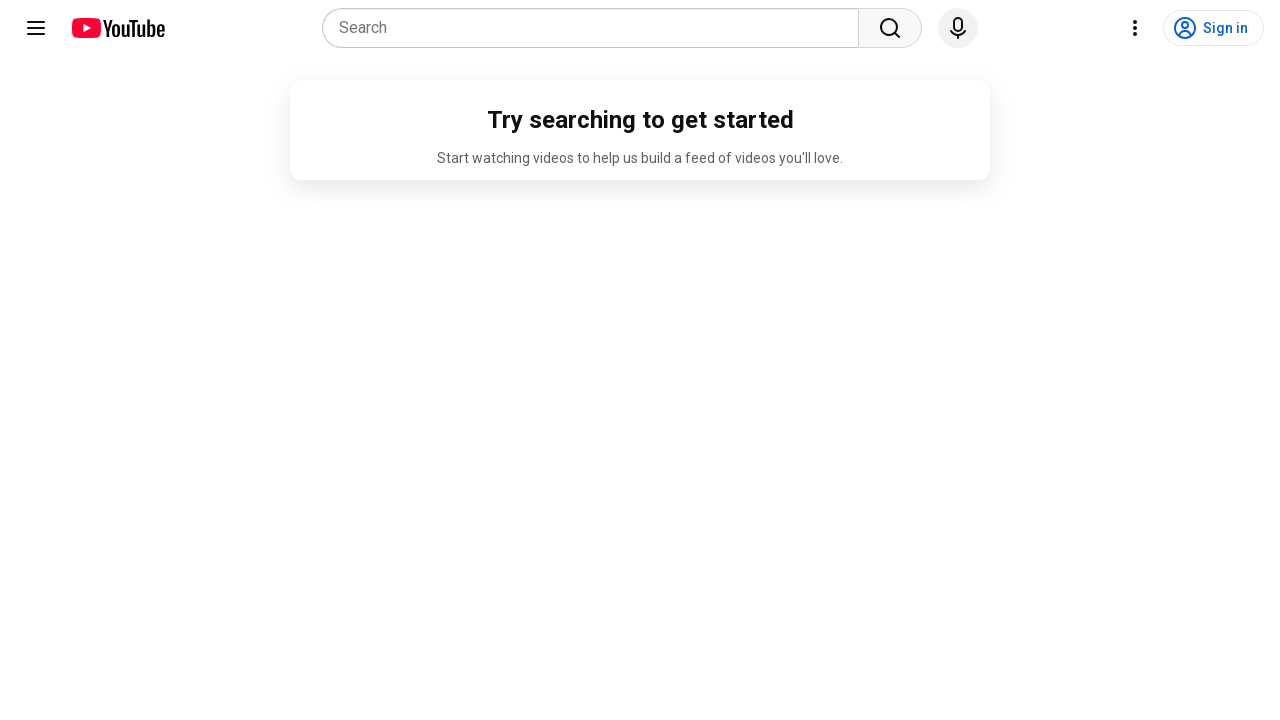

Added second custom cookie 'id name' with expiry set to tomorrow
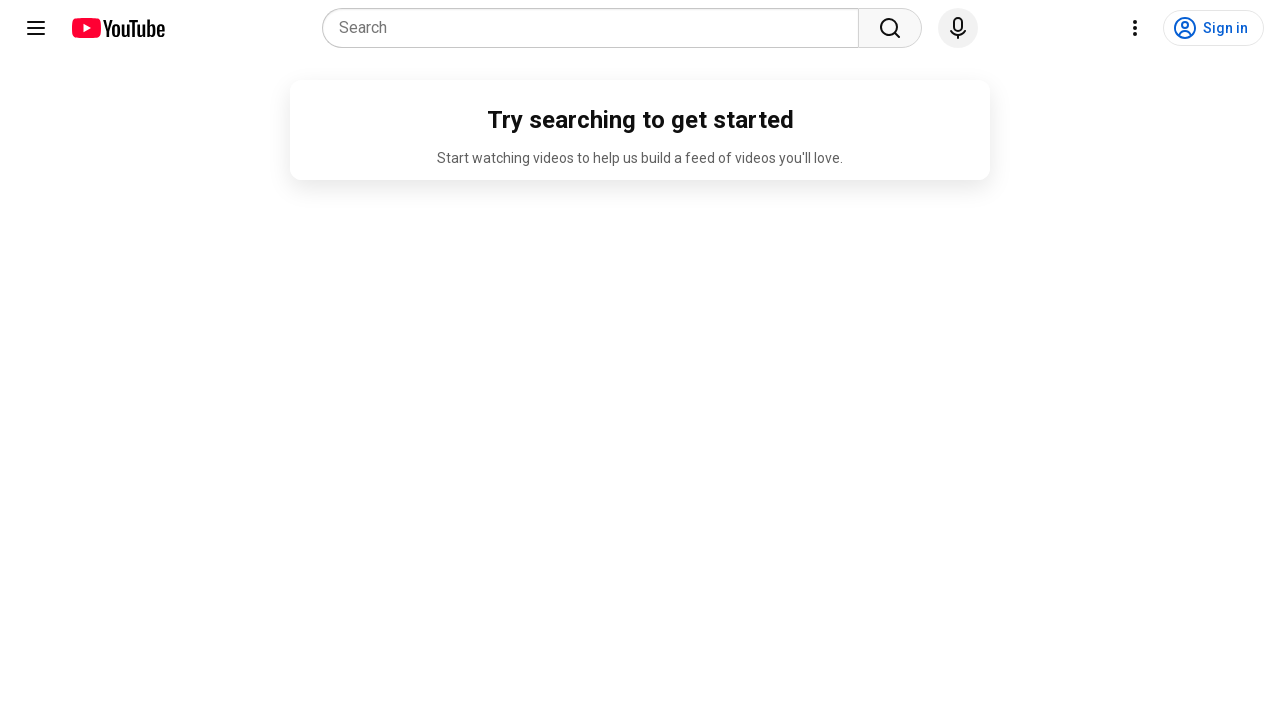

Reloaded page to apply custom cookies
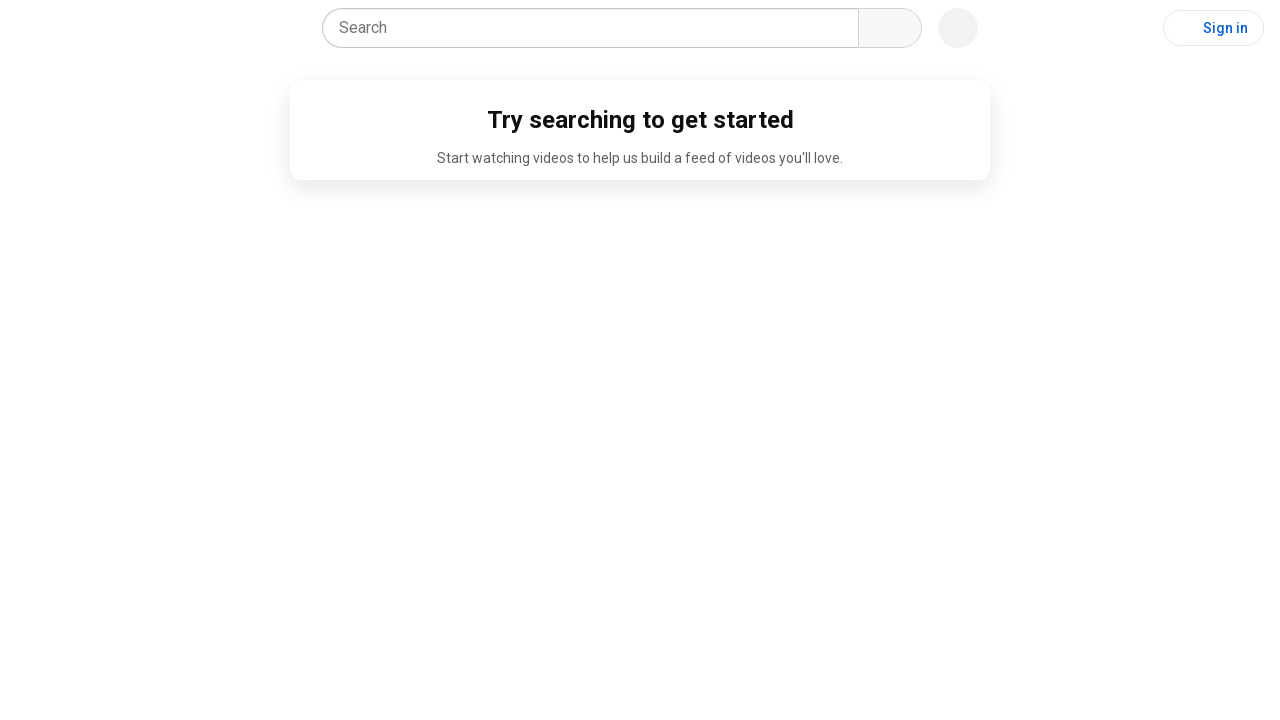

Retrieved all cookies from context
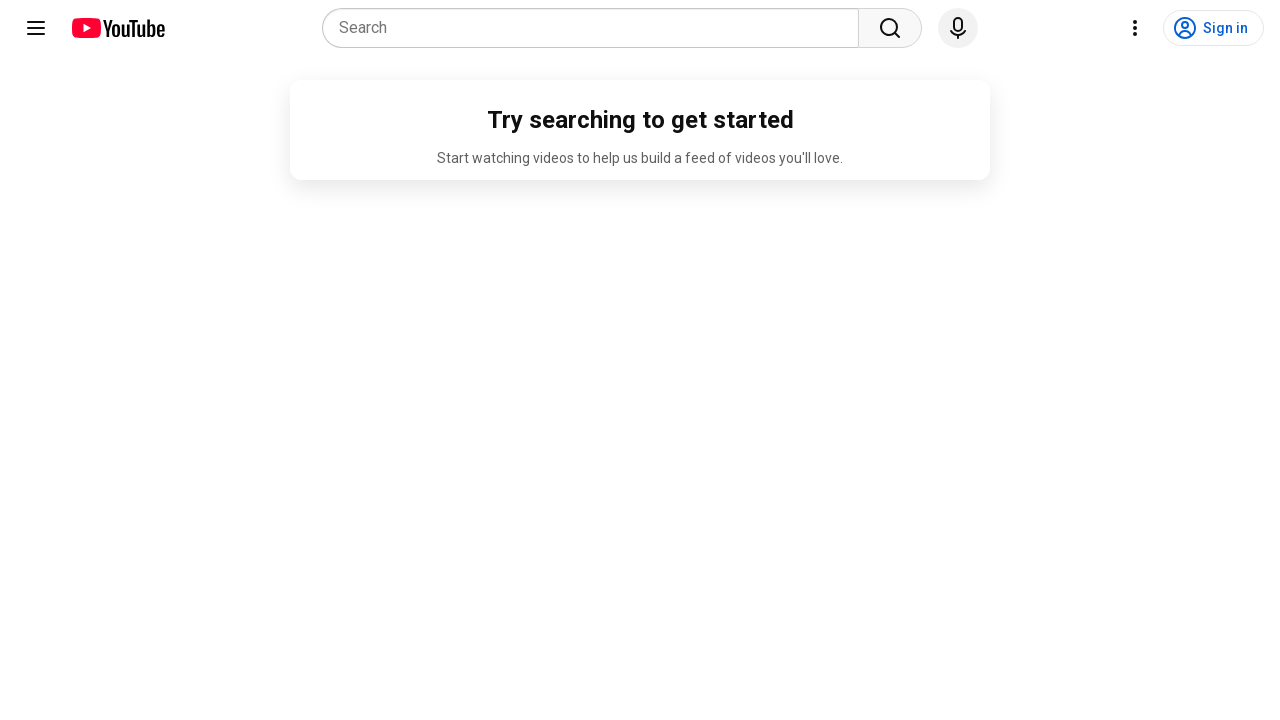

Extracted cookie names - Total cookies: 8
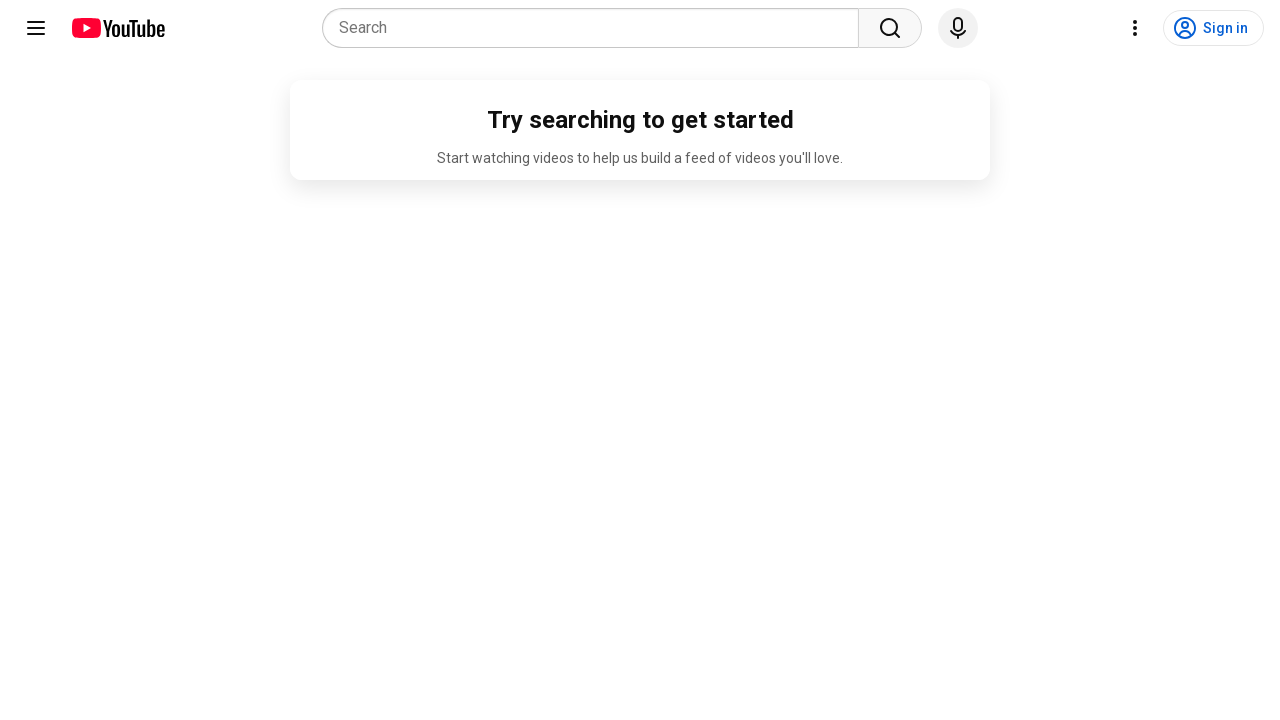

Printed all cookie names to console
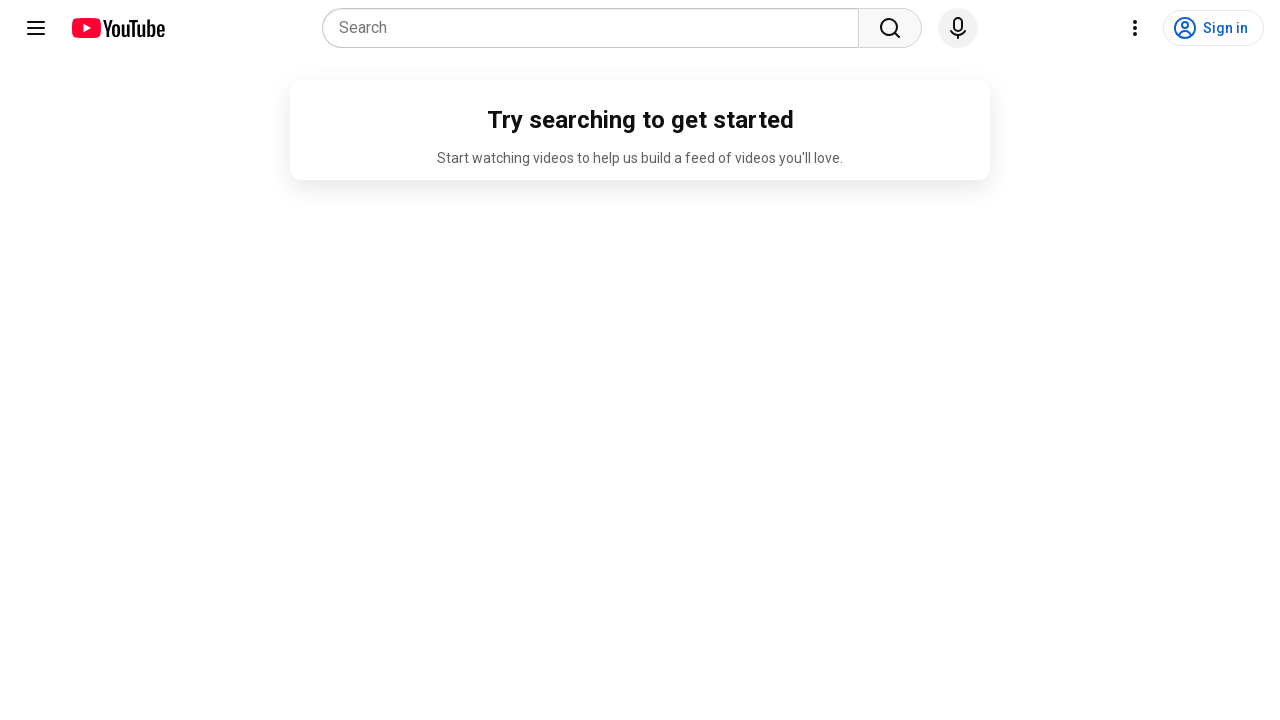

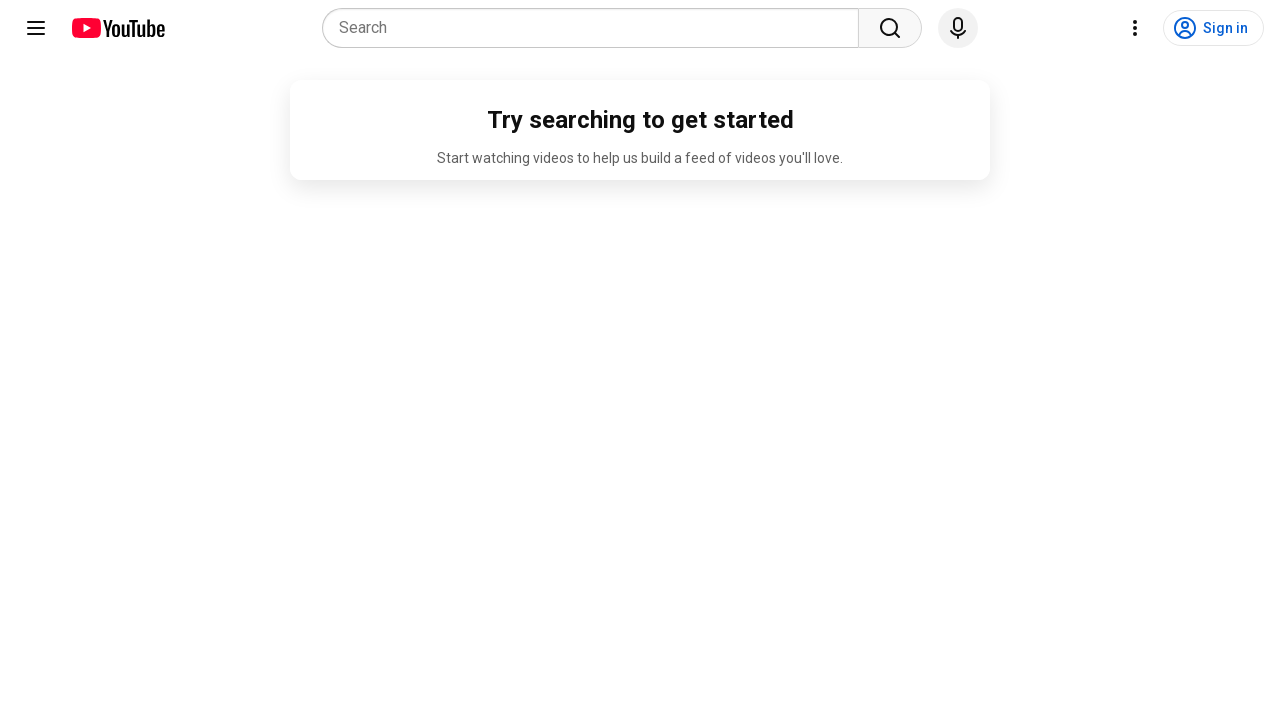